Tests dropdown selection functionality on a signup form by selecting state options using different methods (label, index, value) and selecting multiple hobbies from a multi-select dropdown

Starting URL: https://freelance-learn-automation.vercel.app/signup

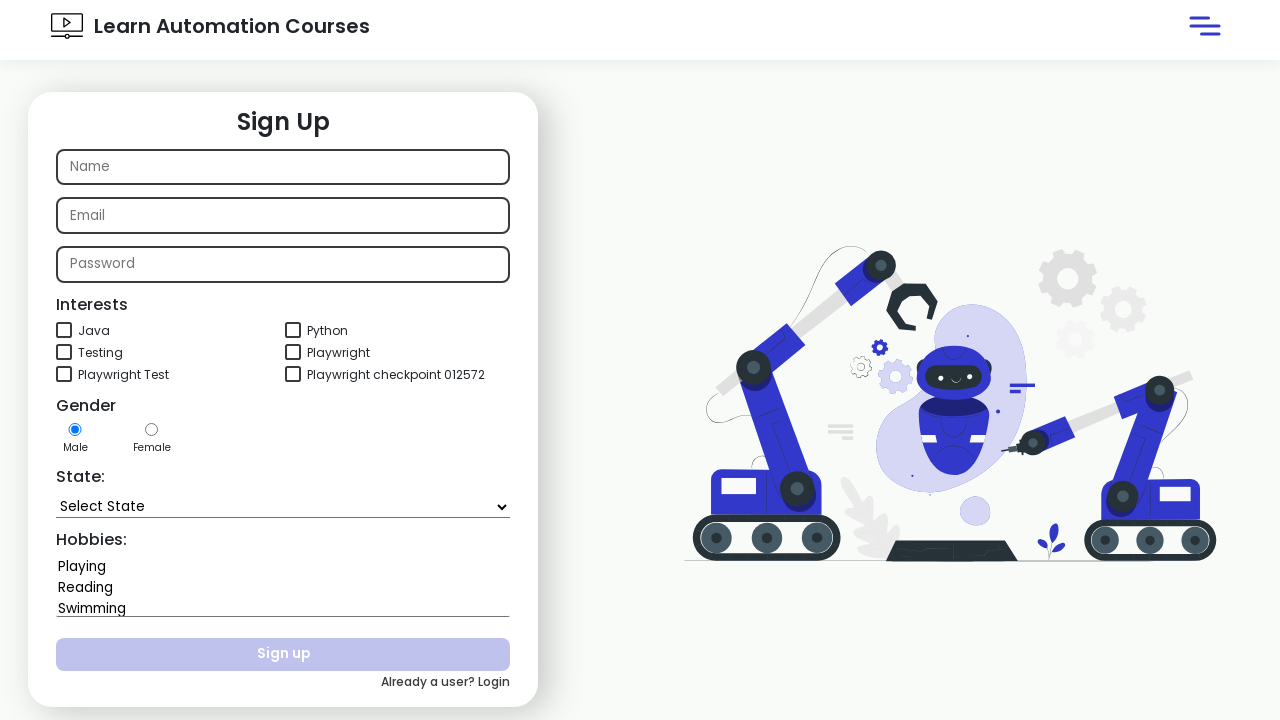

Selected 'Goa' from state dropdown by label on xpath=//select[@name='state']
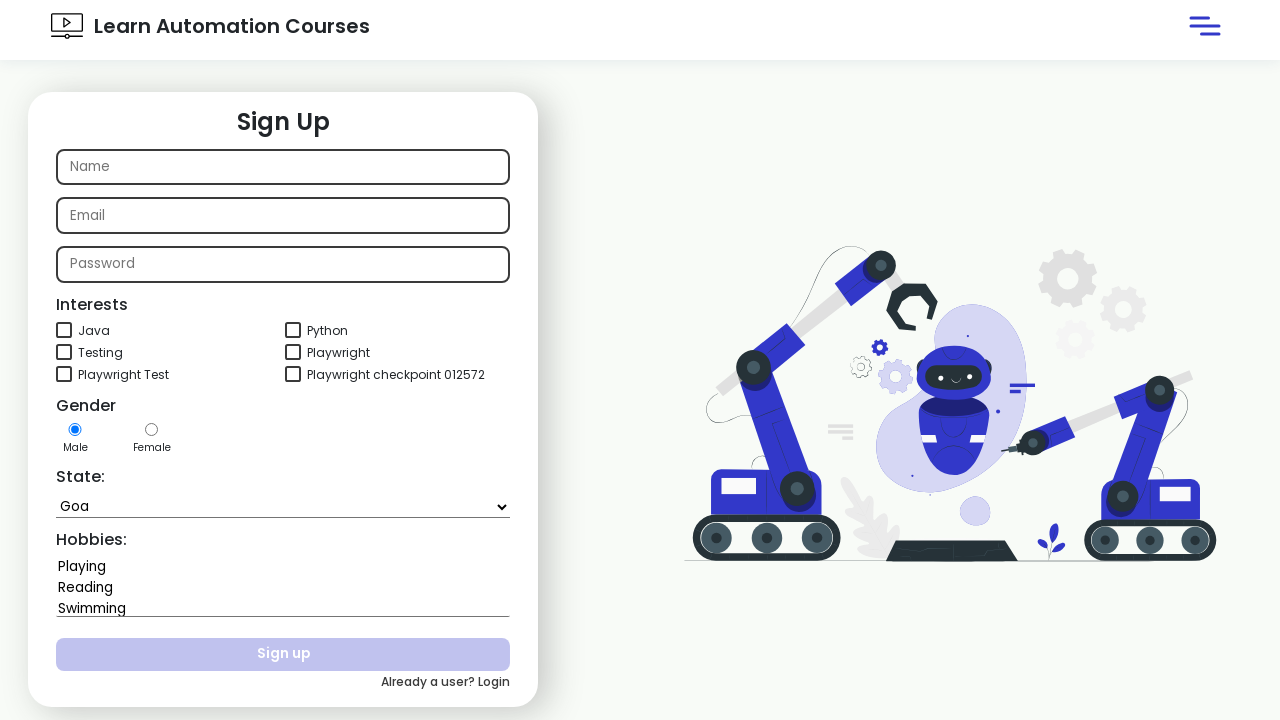

Selected 9th option from state dropdown by index on xpath=//select[@name='state']
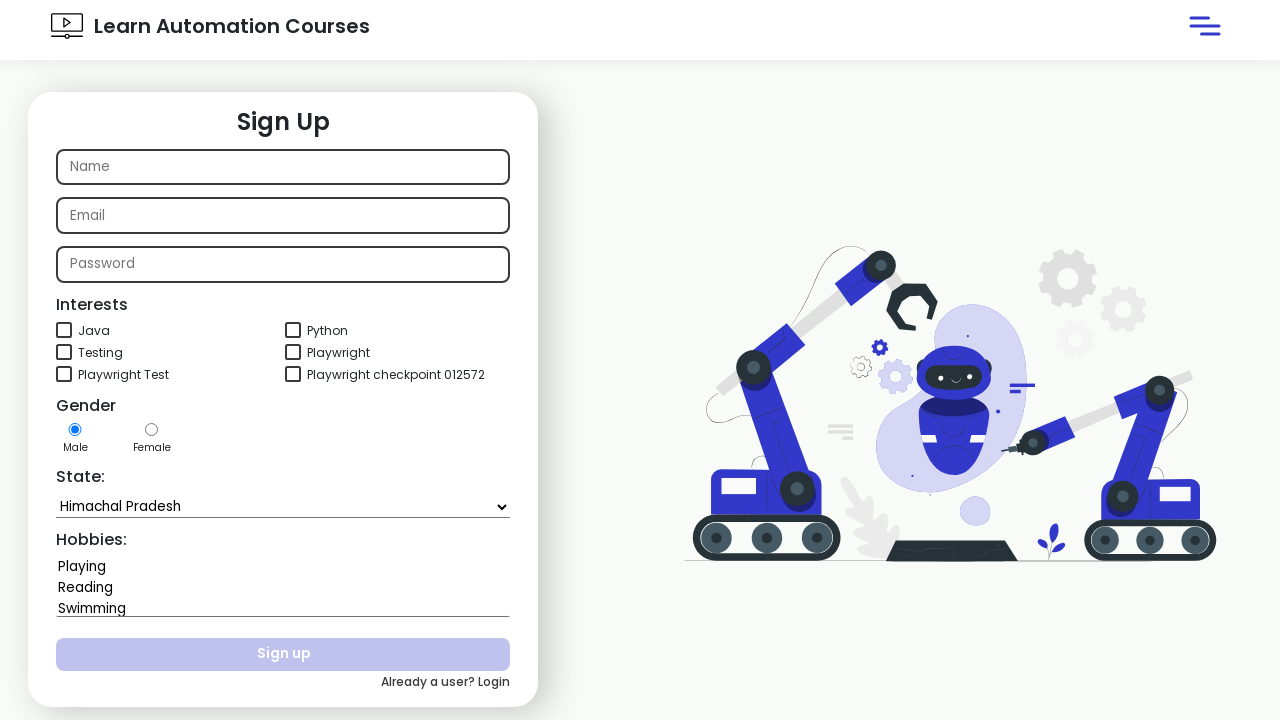

Selected 'Assam' from state dropdown by value on xpath=//select[@name='state']
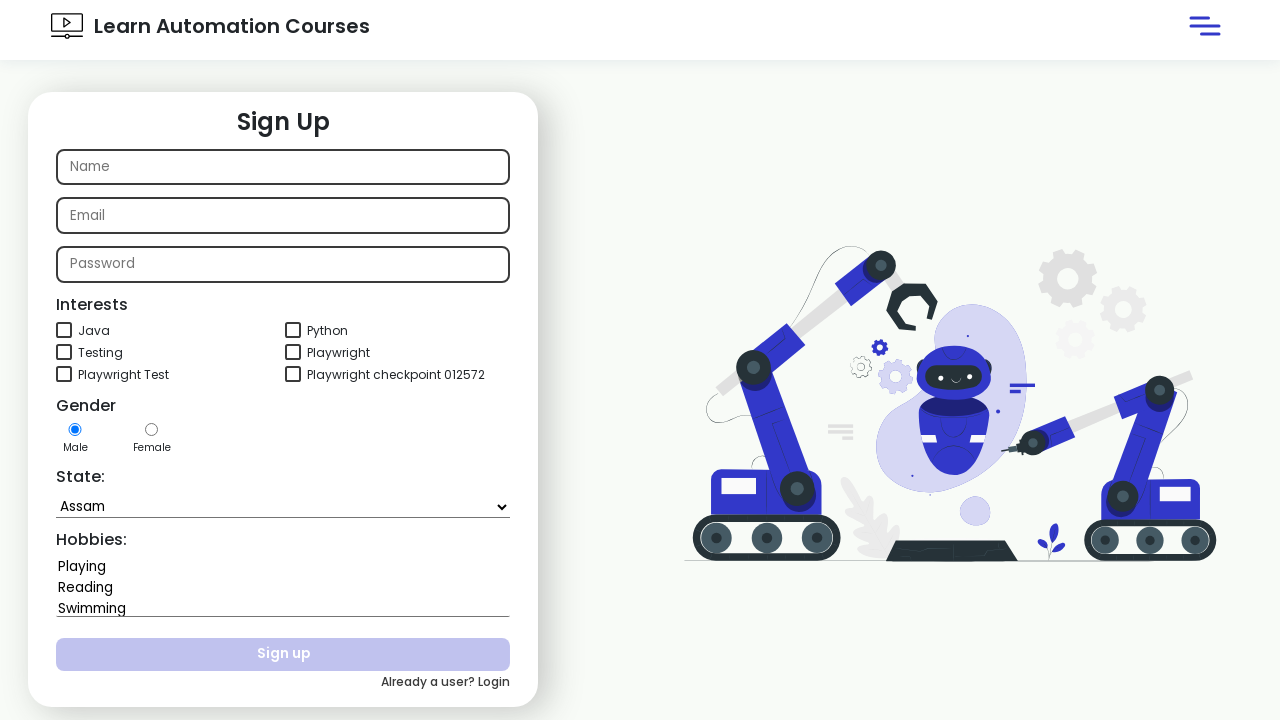

Retrieved state dropdown text content
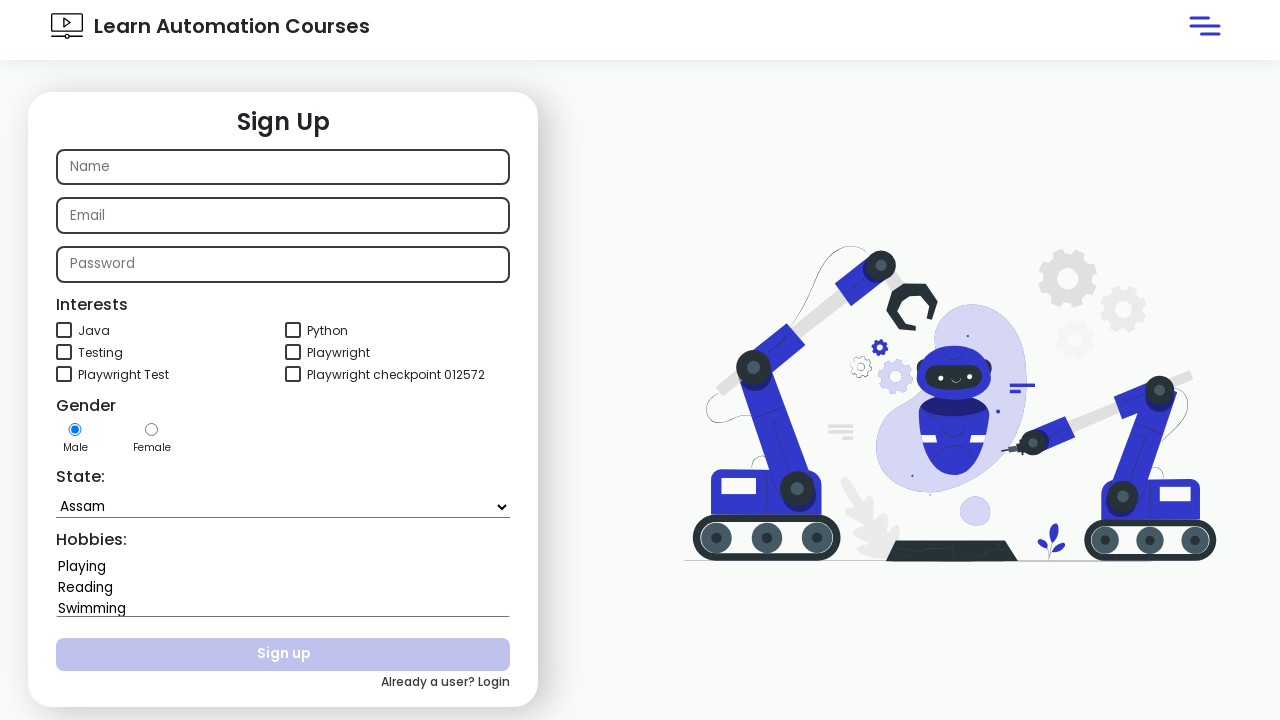

Verified that 'Kerala' is present in state dropdown
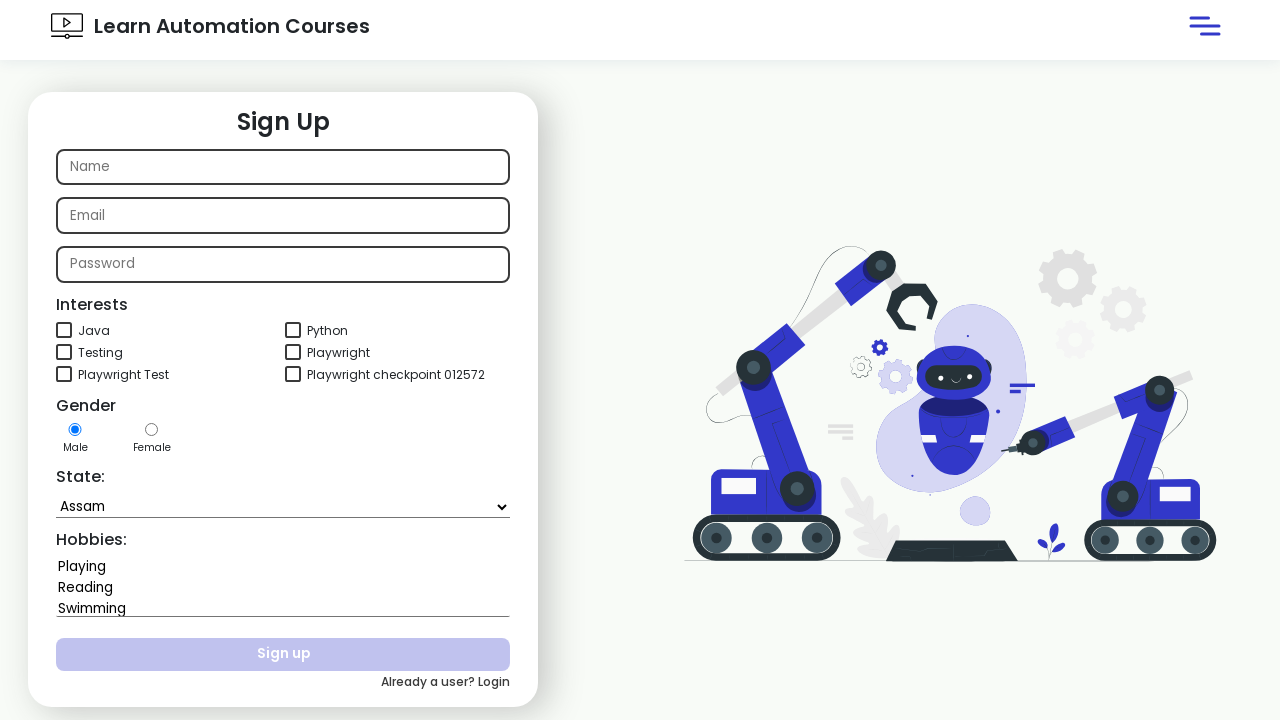

Selected multiple hobbies: 'Playing' and 'Swimming' from hobbies multi-select dropdown on xpath=//select[@id='hobbies']
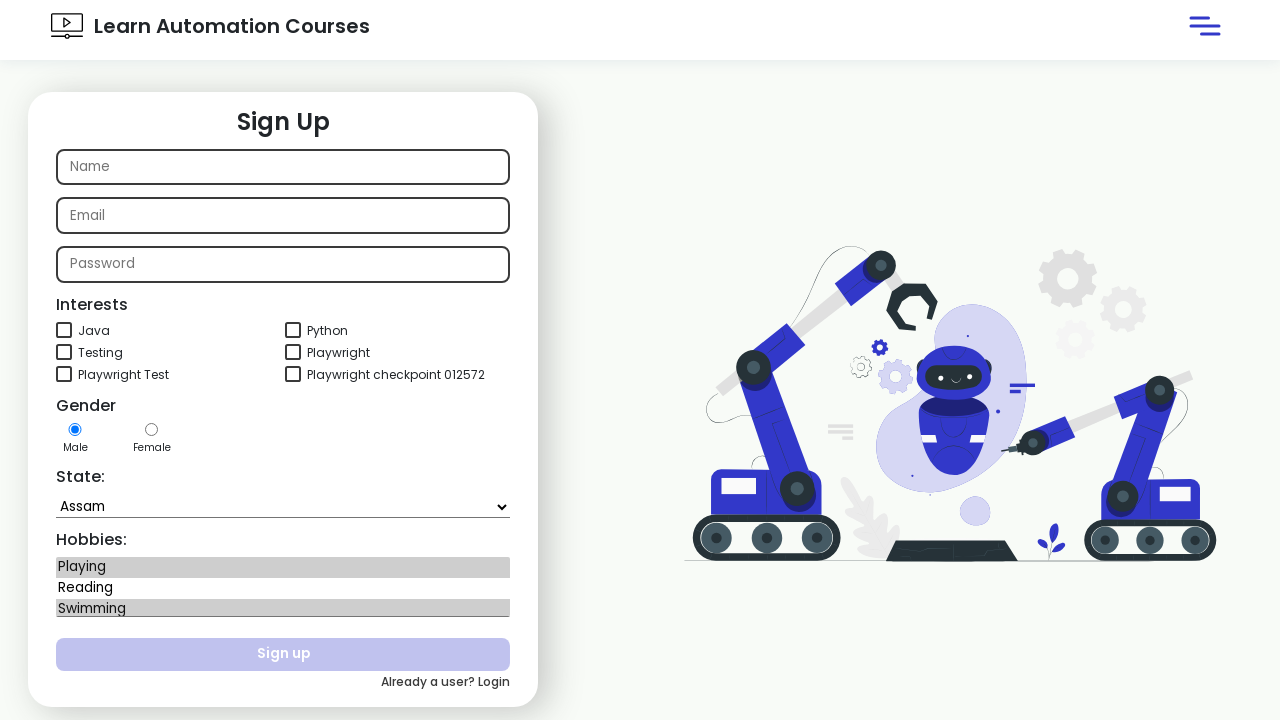

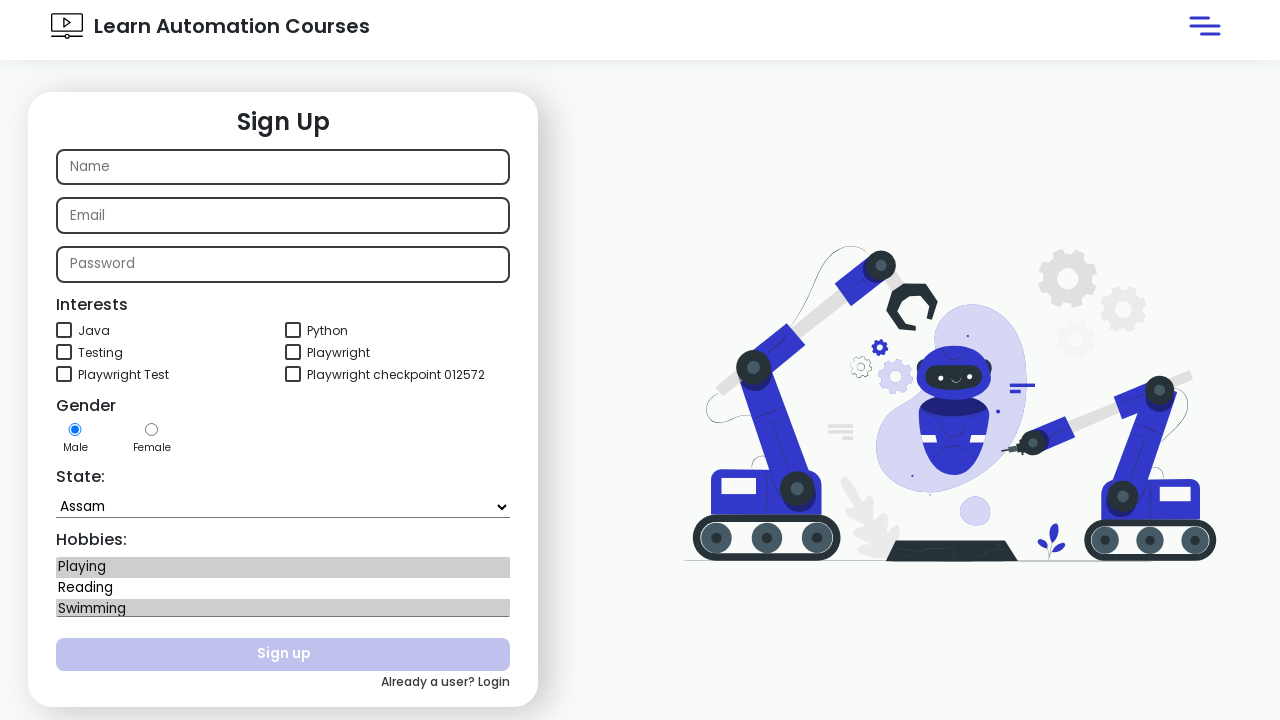